Tests responsive design by changing viewport through mobile (375x667), tablet (768x1024), and desktop (1920x1080) sizes

Starting URL: https://devexpress.github.io/testcafe/example/

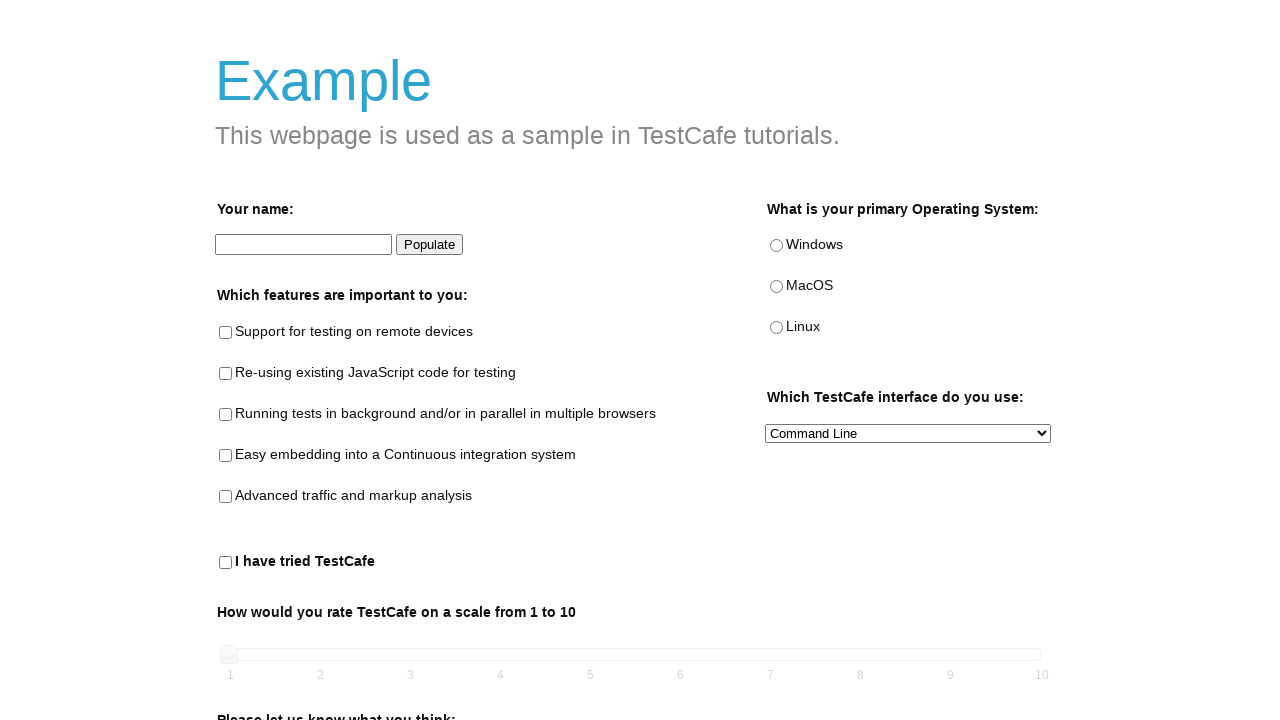

Navigated to DevExpress TestCafe example page
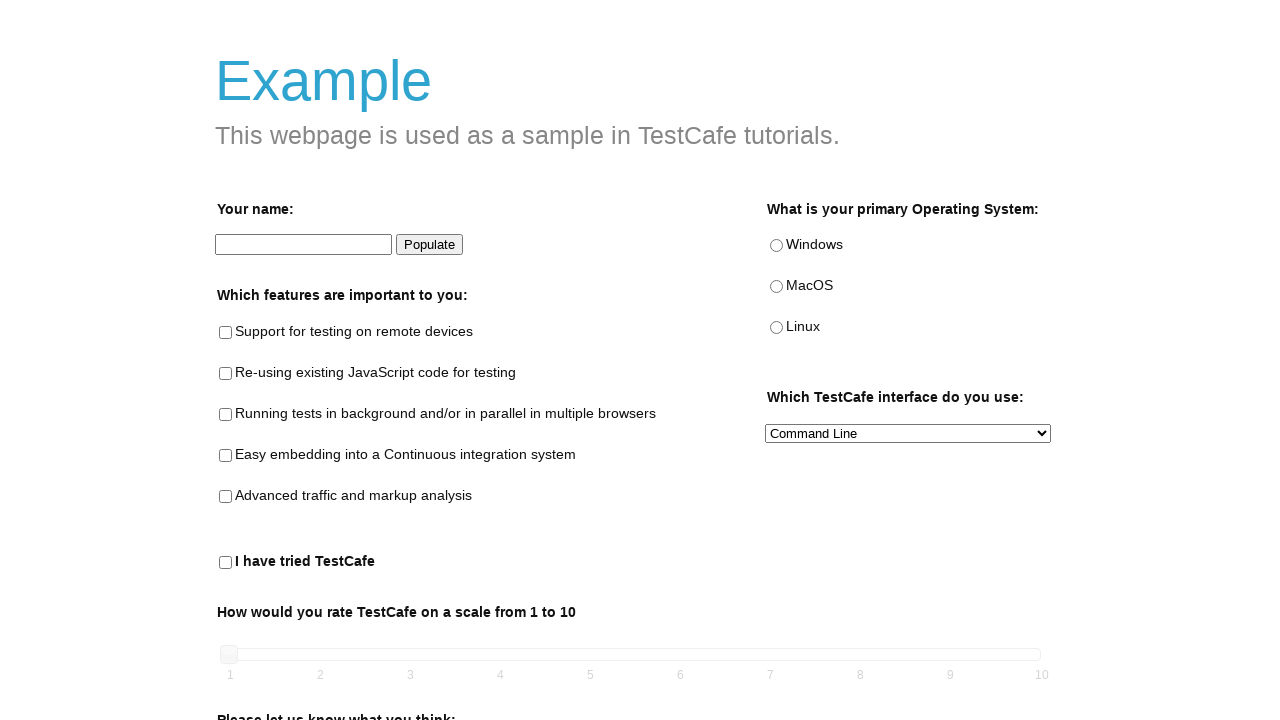

Set viewport to mobile size (375x667)
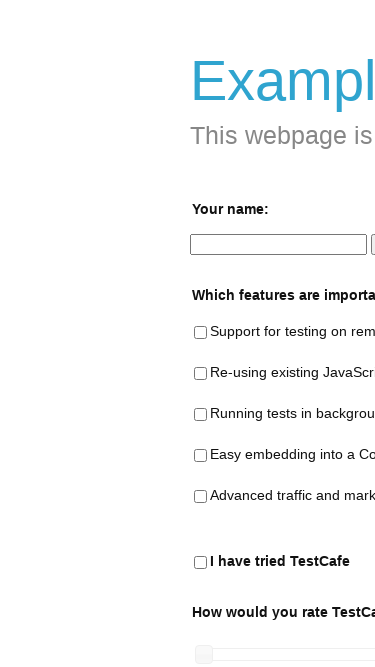

Set viewport to tablet size (768x1024)
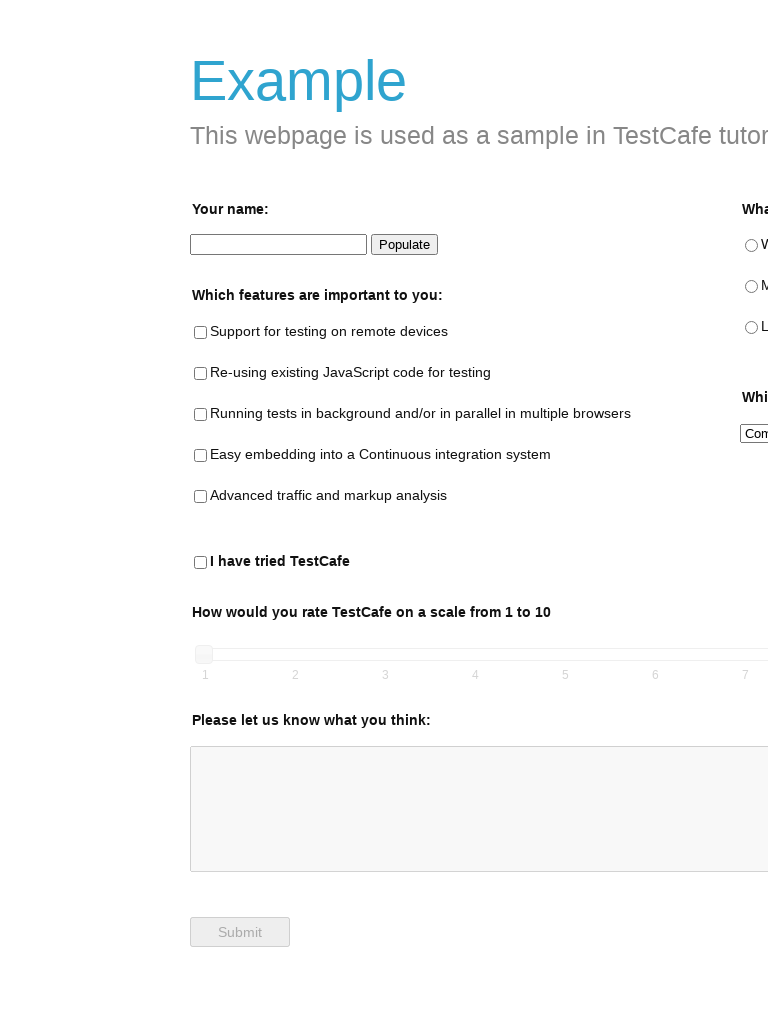

Set viewport to desktop size (1920x1080)
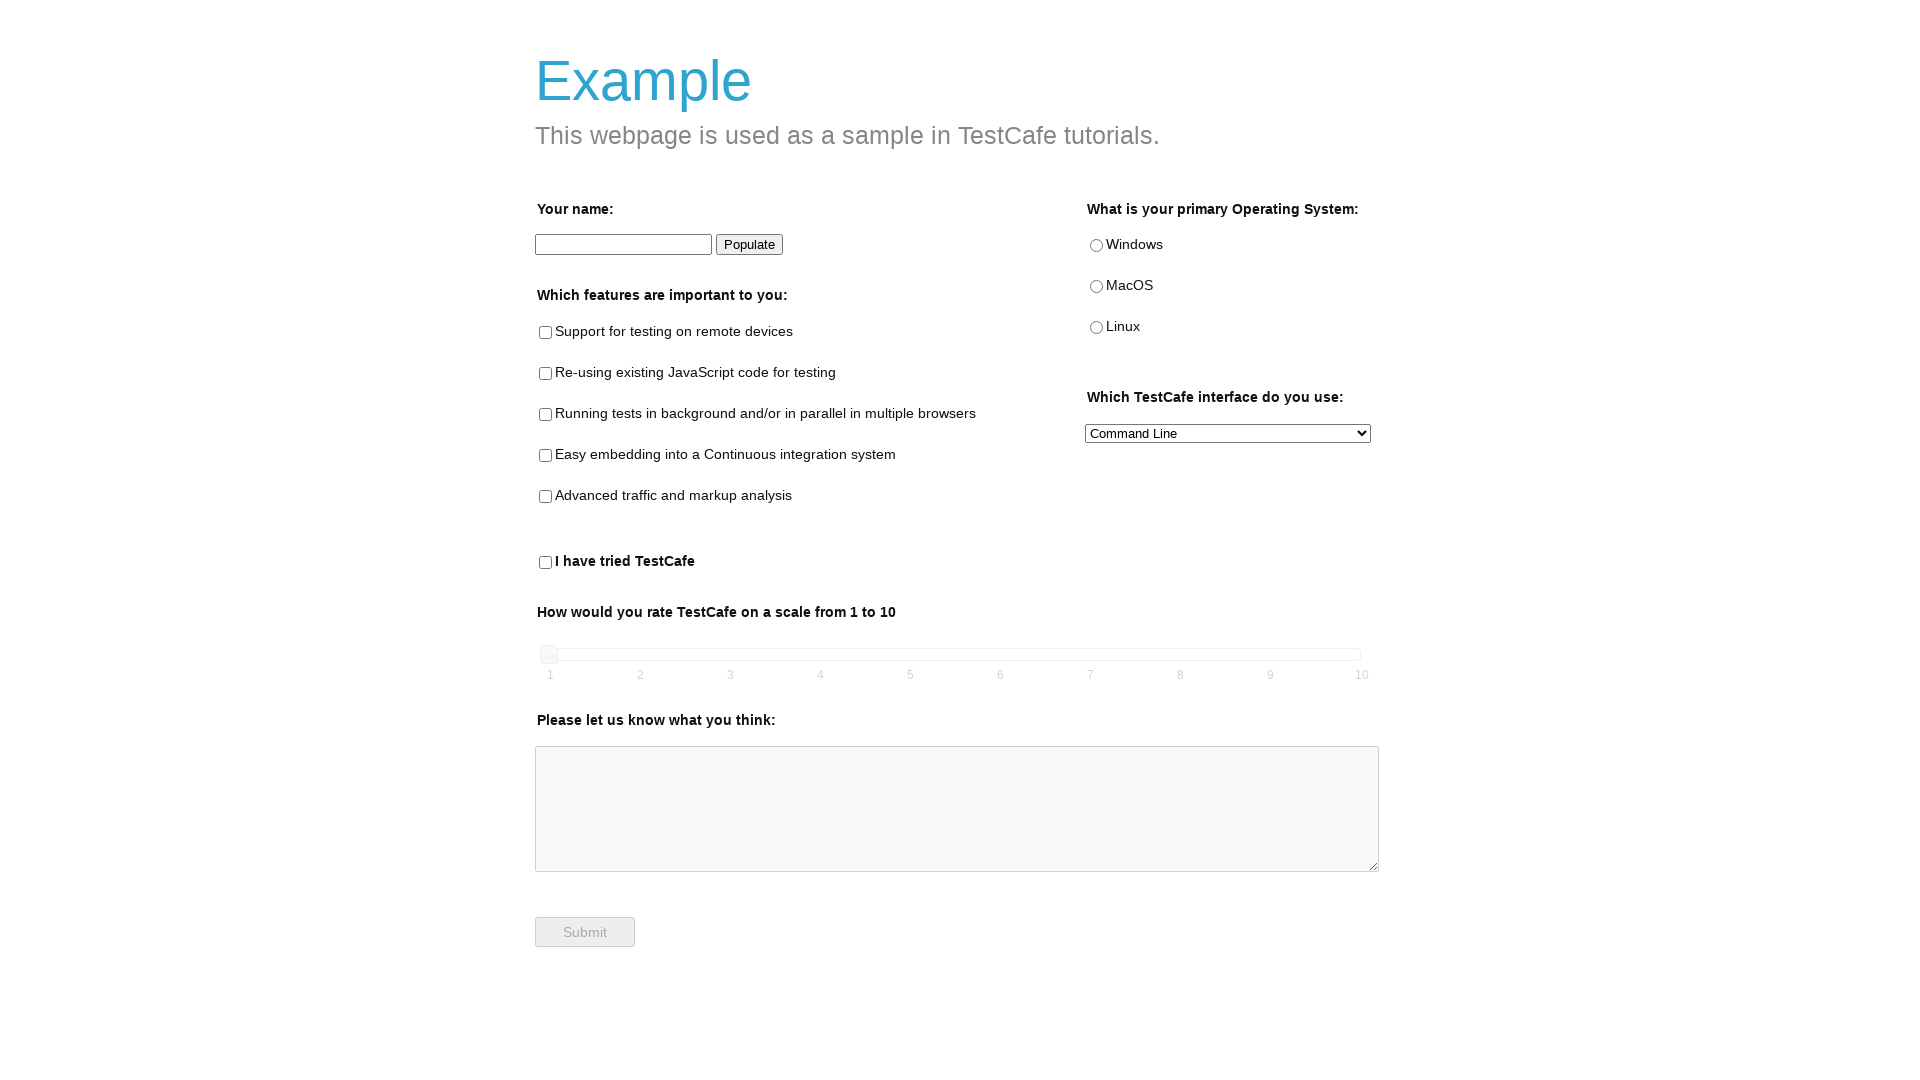

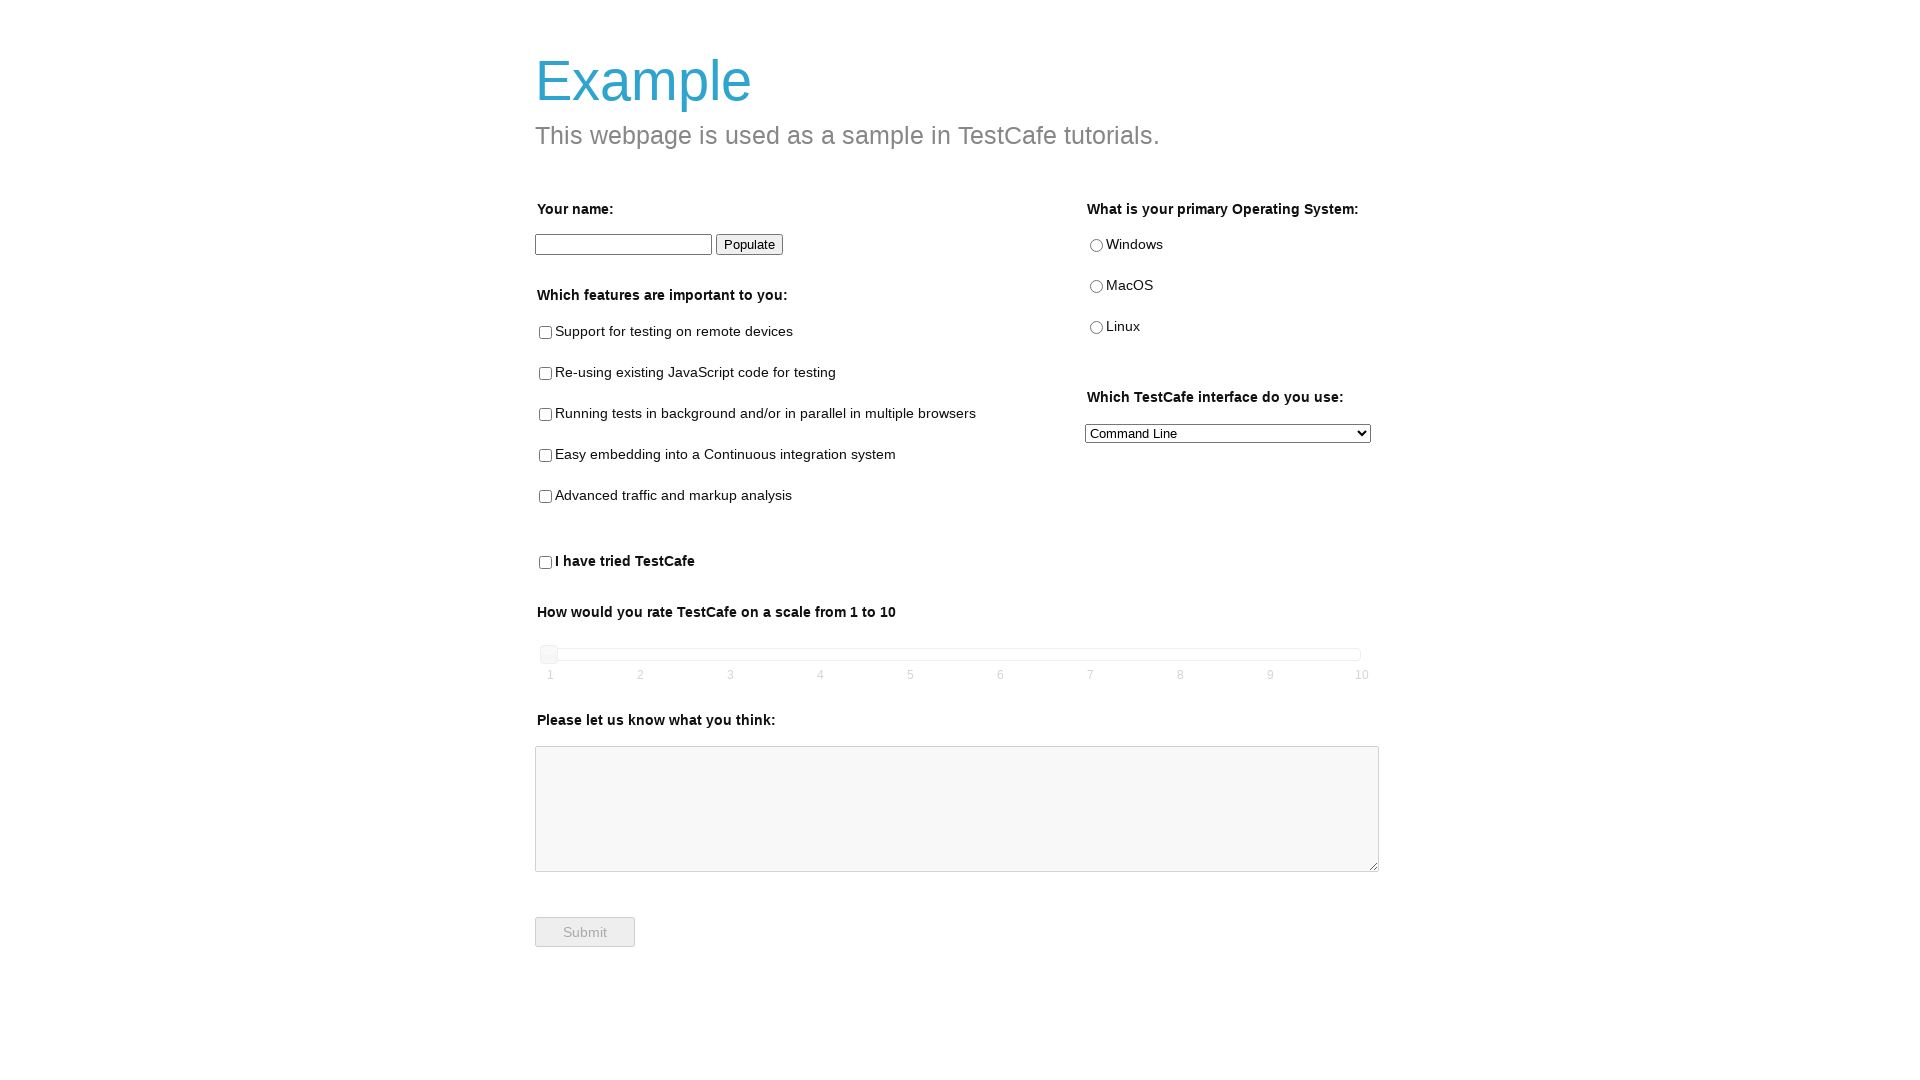